Tests alert handling functionality by triggering different types of alerts (standard alert and confirmation dialog) and interacting with them

Starting URL: https://rahulshettyacademy.com/AutomationPractice/

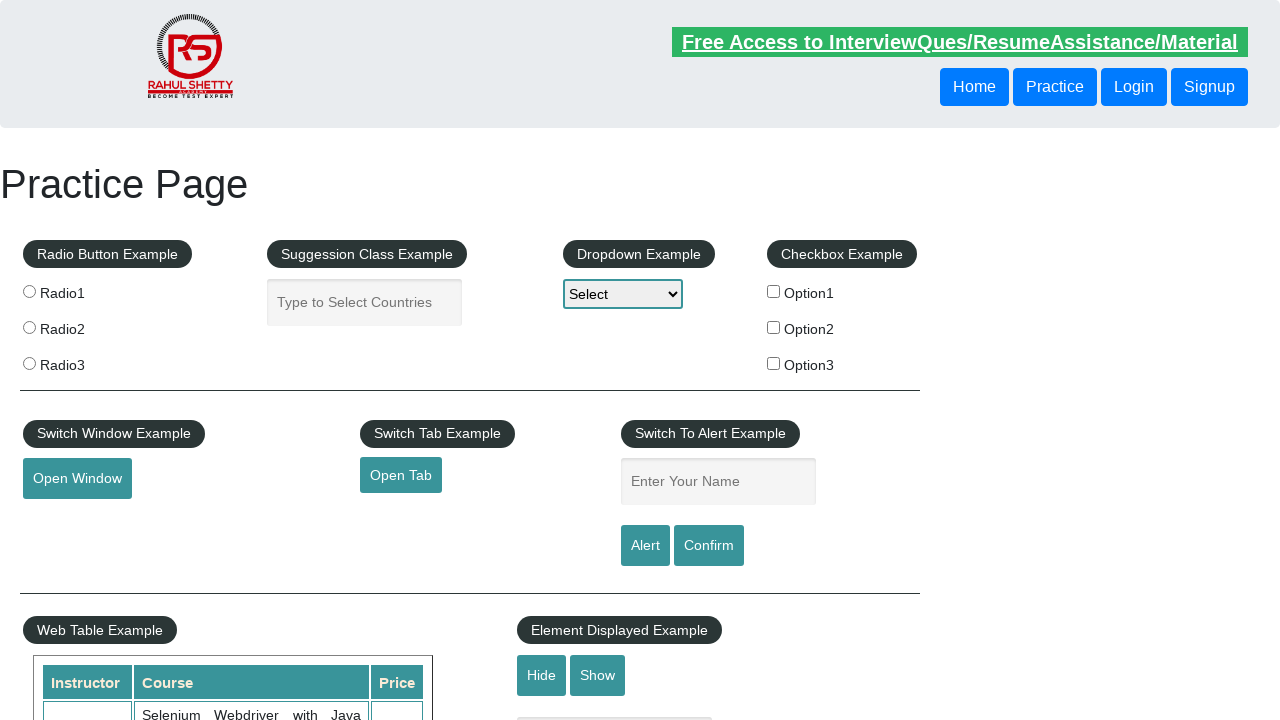

Filled name field with 'Kalyan' on #name
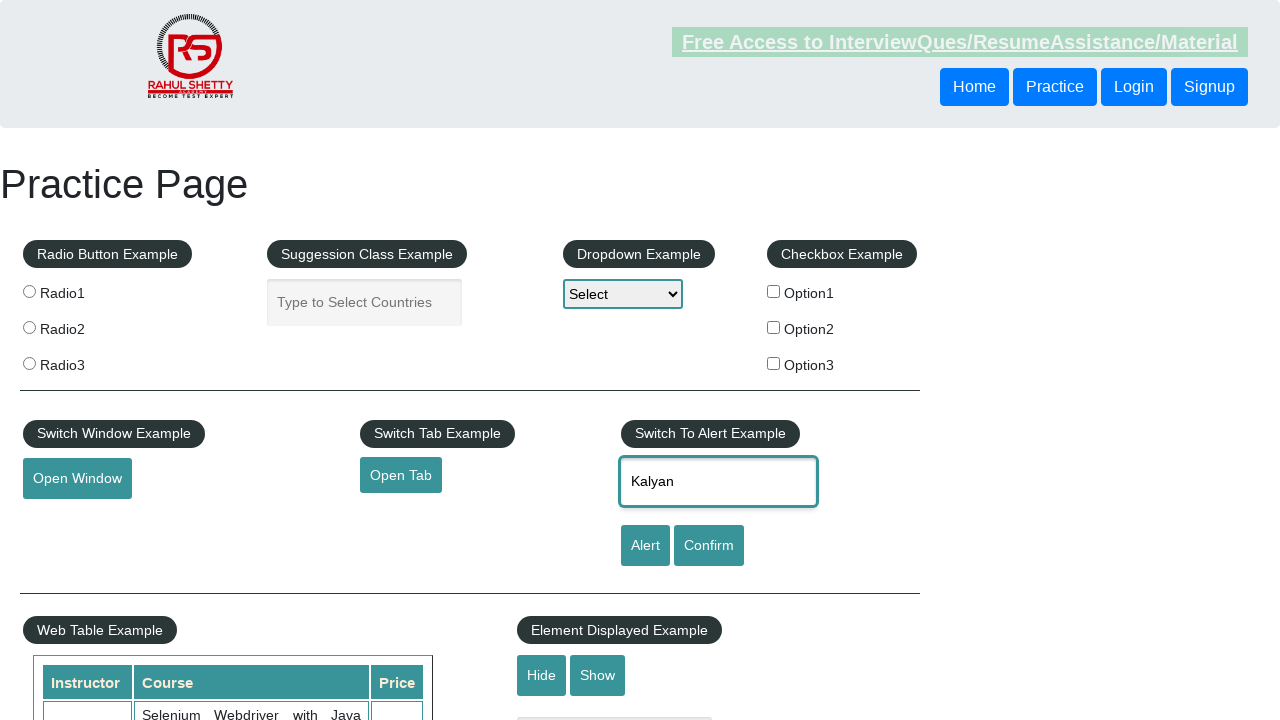

Set up dialog handler to accept alerts
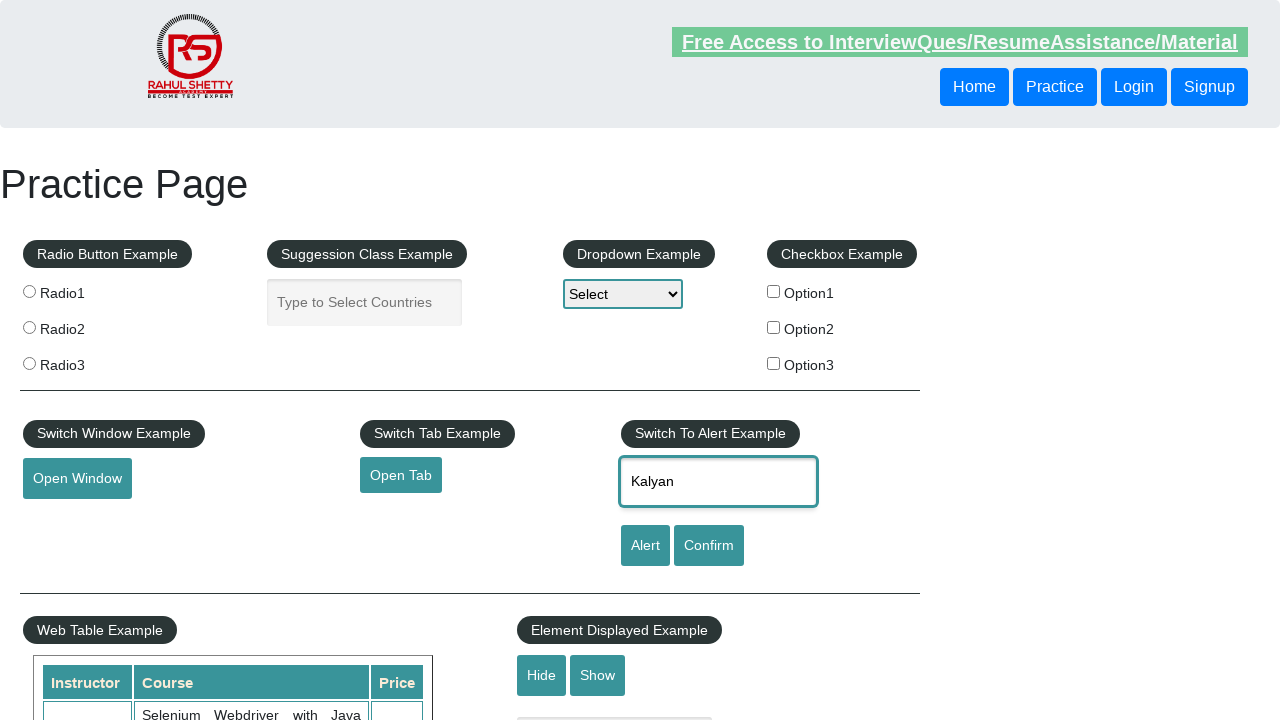

Clicked alert button and accepted the standard alert at (645, 546) on #alertbtn
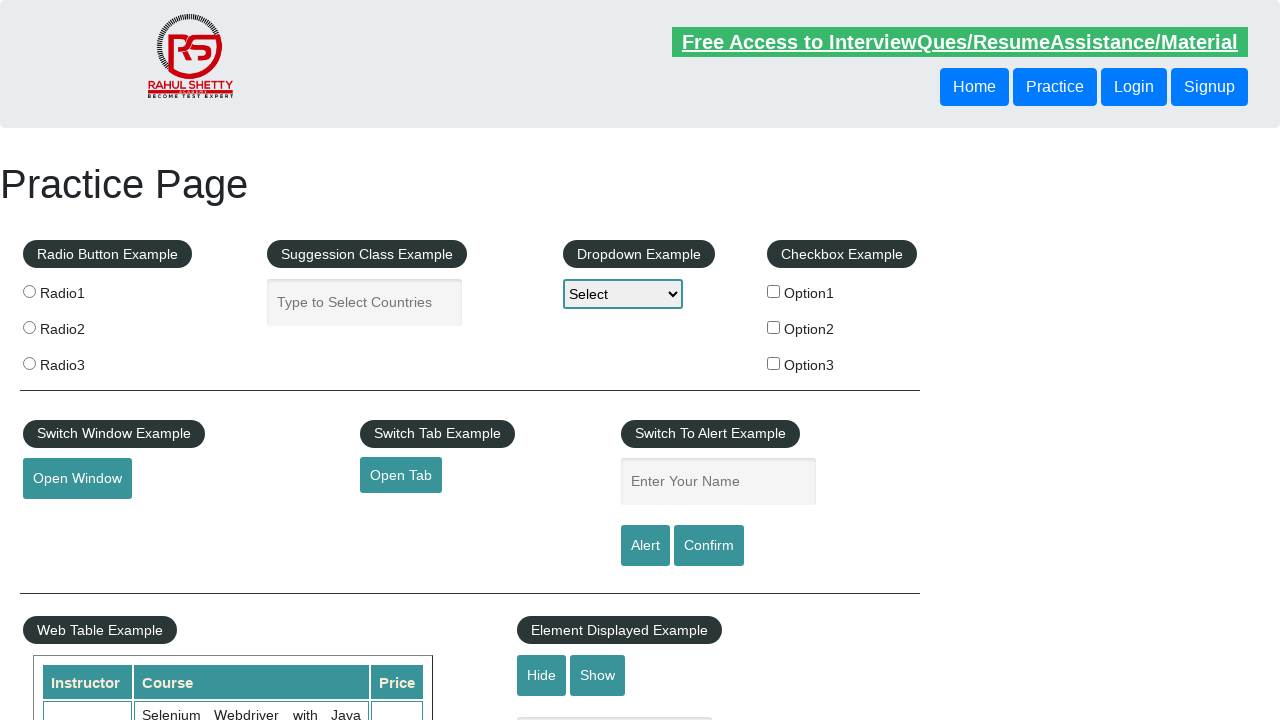

Set up dialog handler to dismiss confirmation dialogs
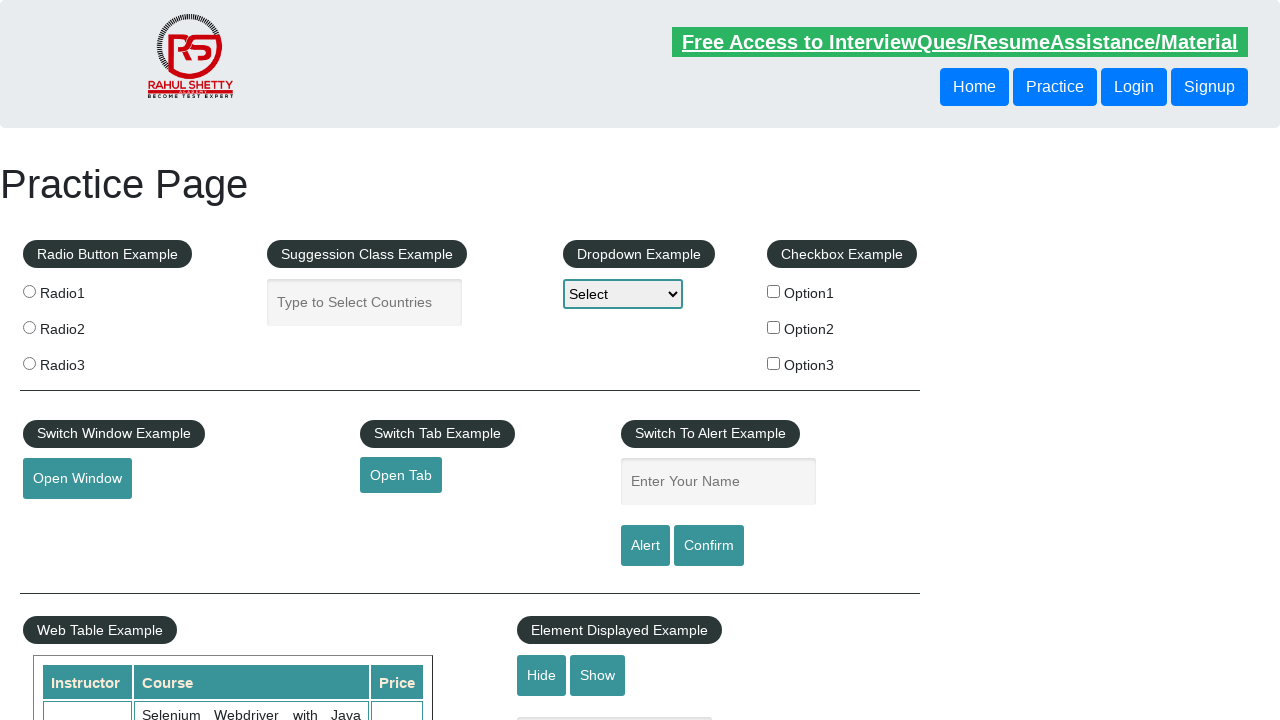

Clicked confirm button and dismissed the confirmation dialog at (709, 546) on #confirmbtn
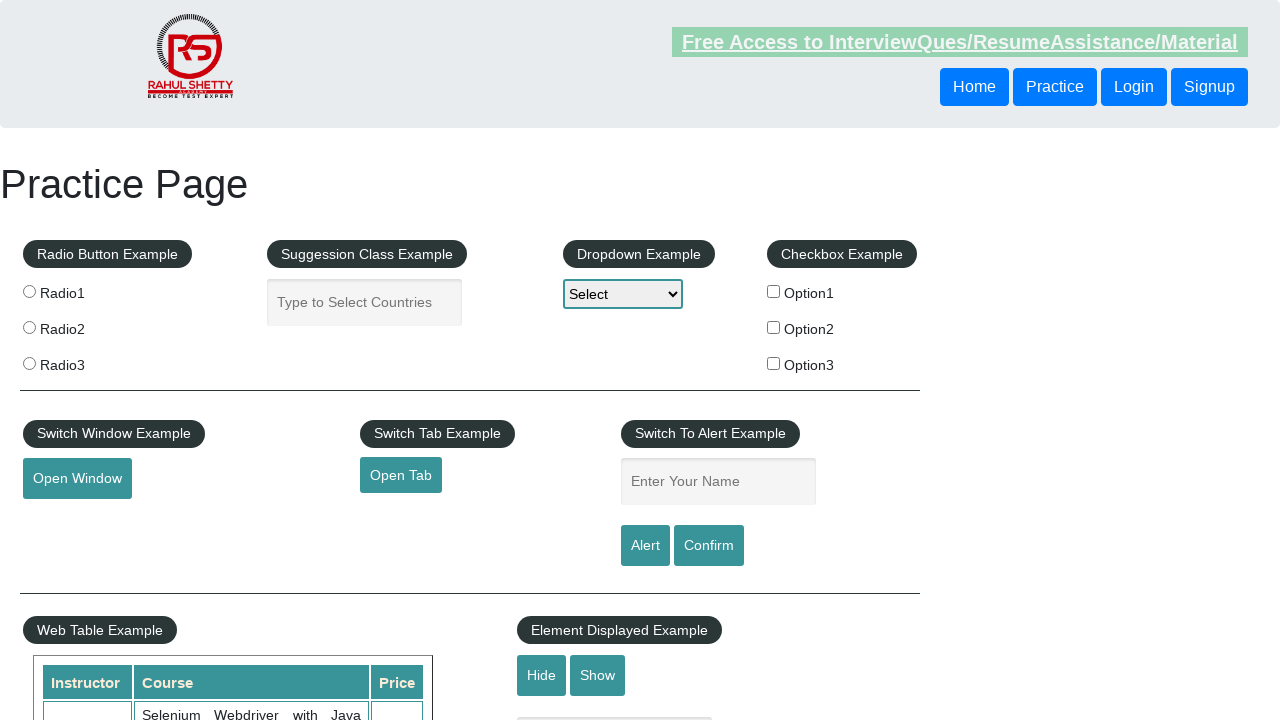

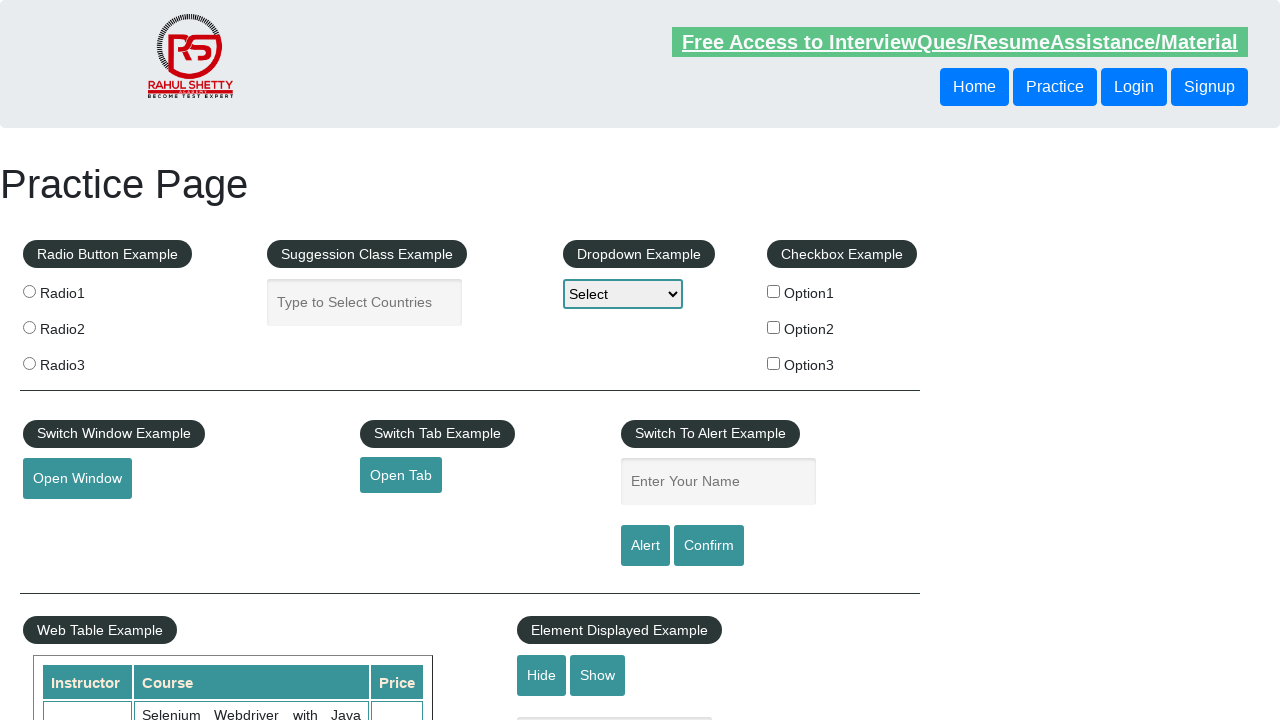